Tests a math challenge form by extracting a hidden value from an element attribute, calculating the logarithmic result, filling the answer, selecting checkbox and radio button options, and submitting the form.

Starting URL: http://suninjuly.github.io/get_attribute.html

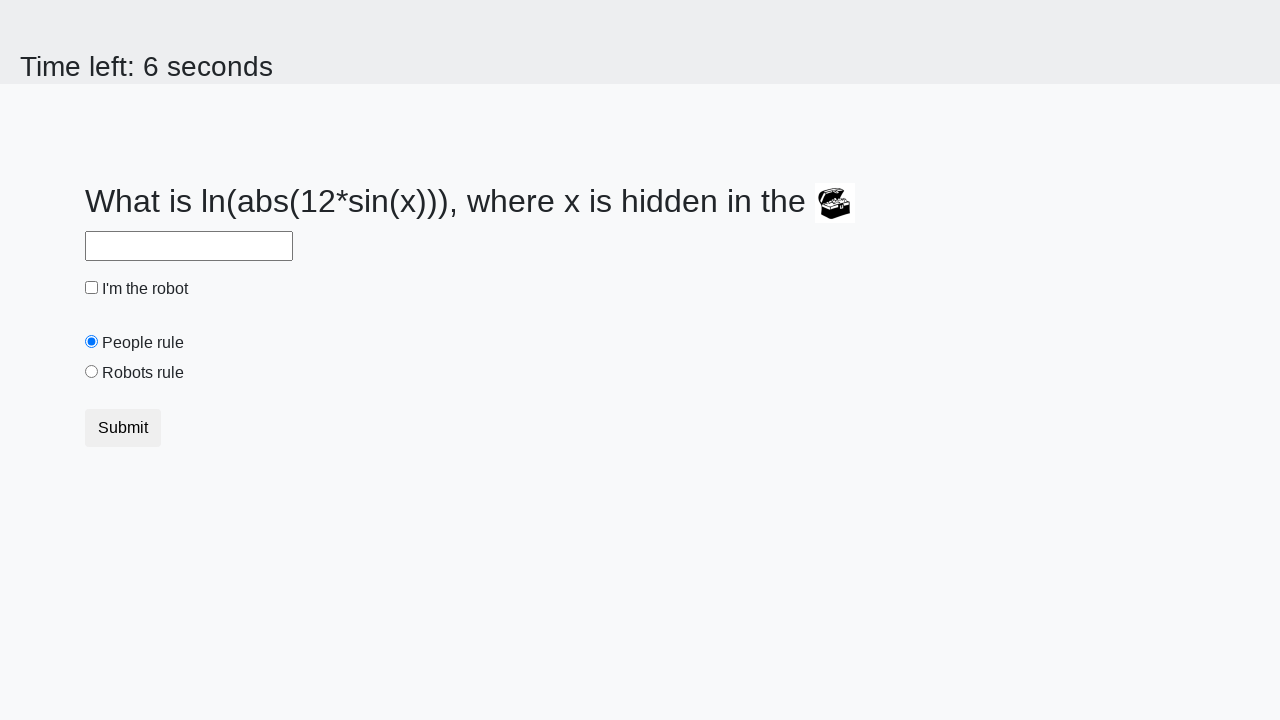

Located treasure element with hidden valuex attribute
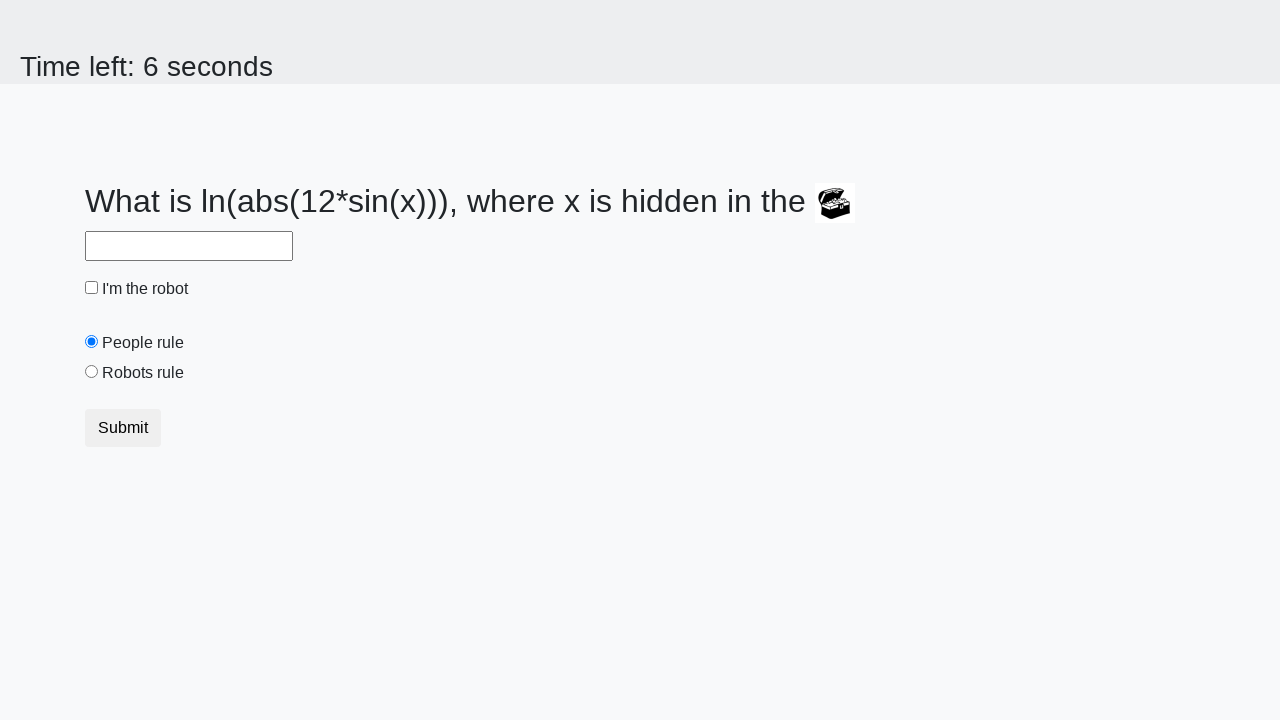

Extracted hidden value from valuex attribute: 727
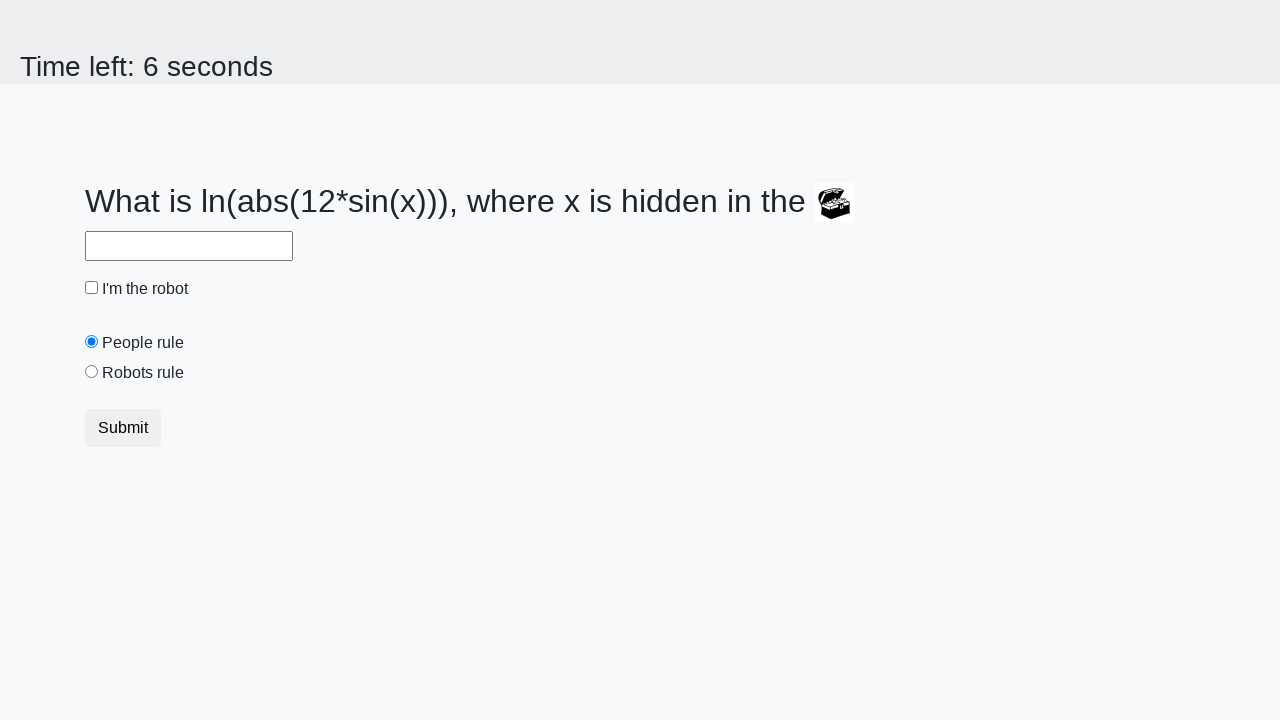

Calculated logarithmic result: 2.4455565708164153
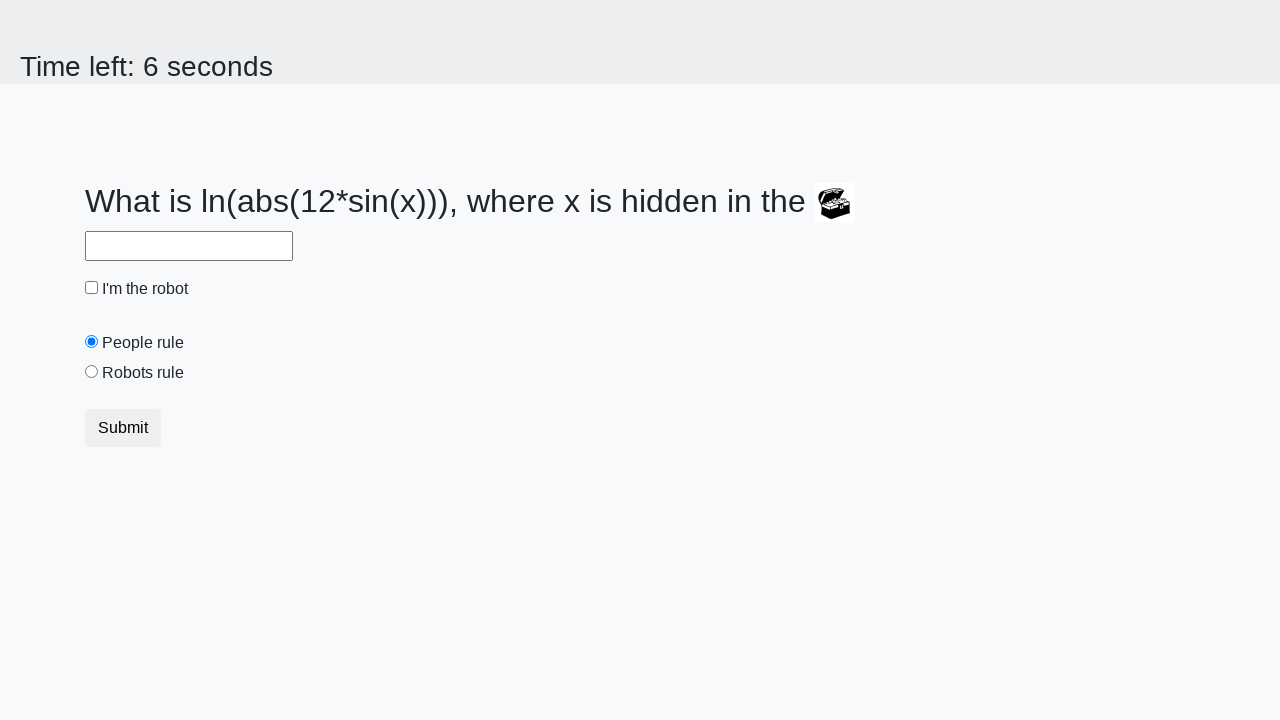

Filled answer field with calculated logarithmic result on #answer
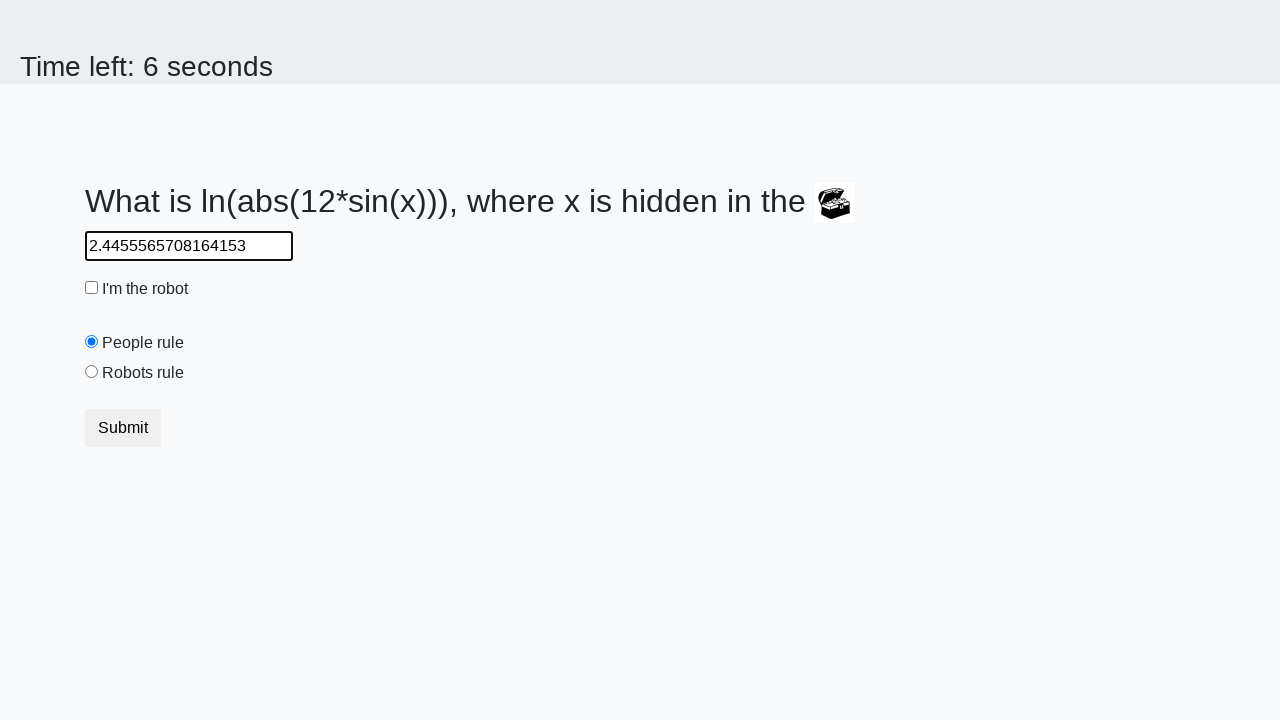

Checked the robot checkbox at (92, 288) on #robotCheckbox
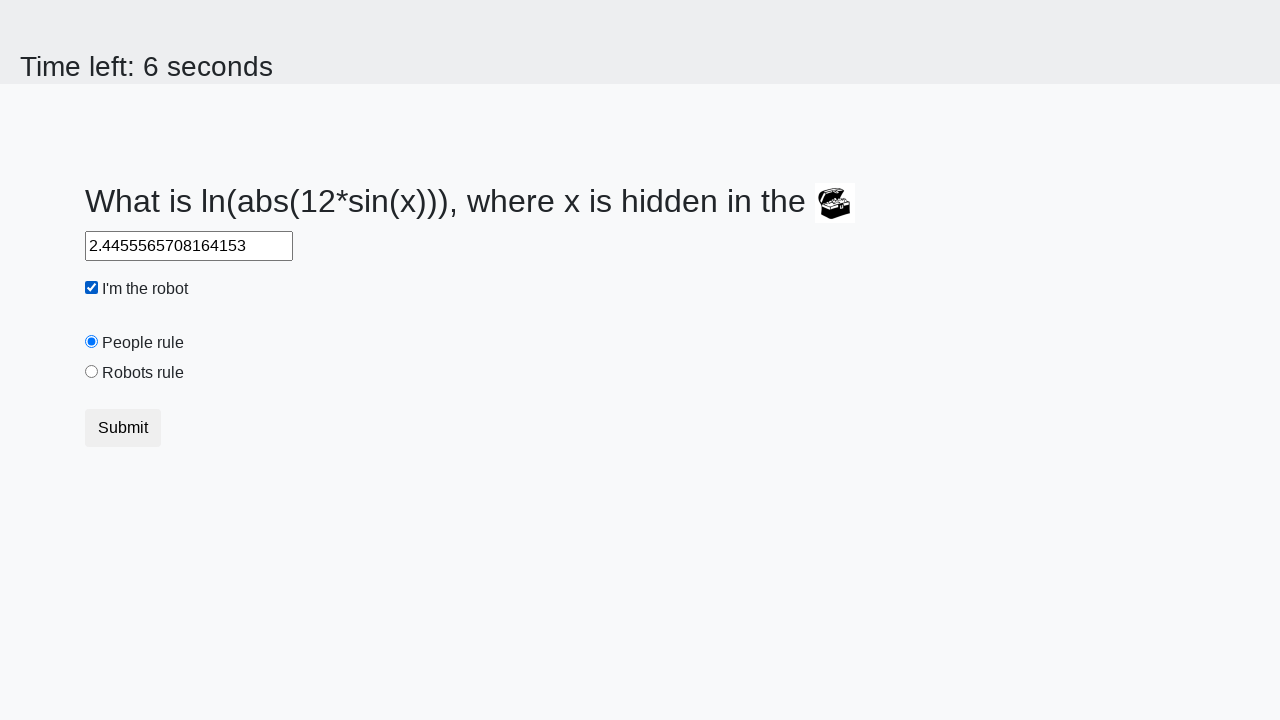

Selected the 'robots rule' radio button at (92, 372) on #robotsRule
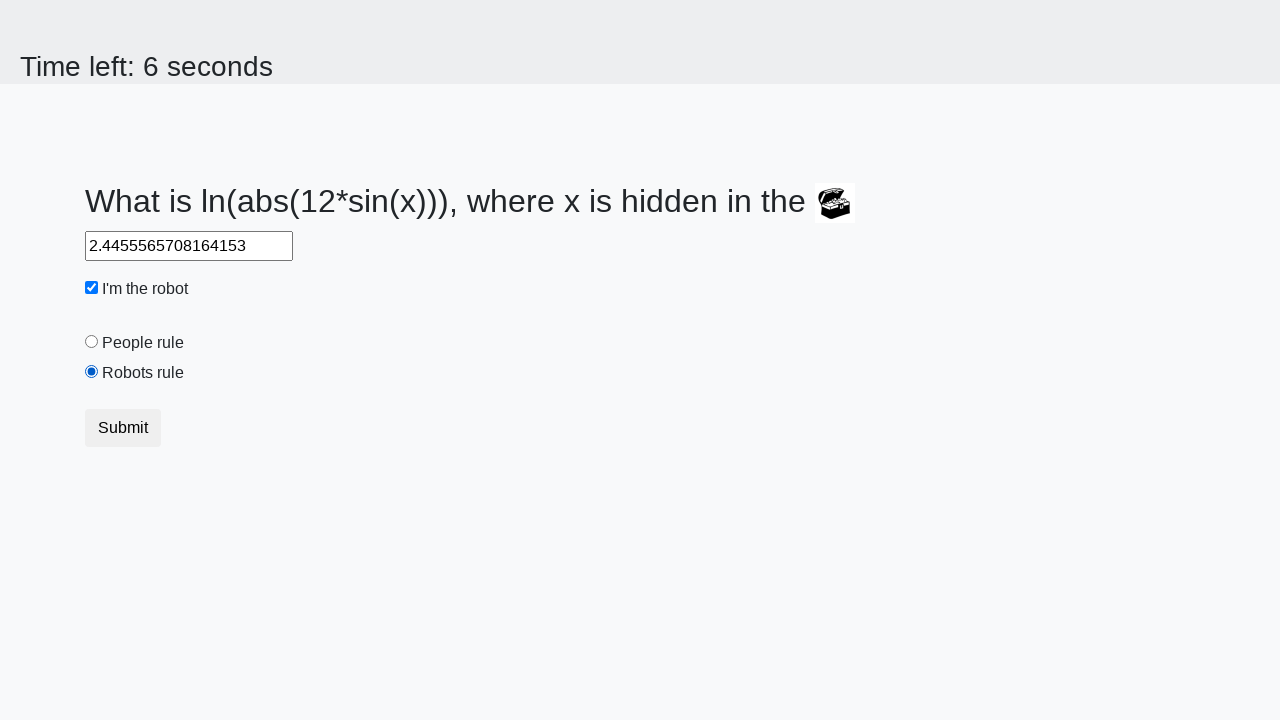

Clicked Submit button to submit the form at (123, 428) on xpath=//*[text()='Submit']
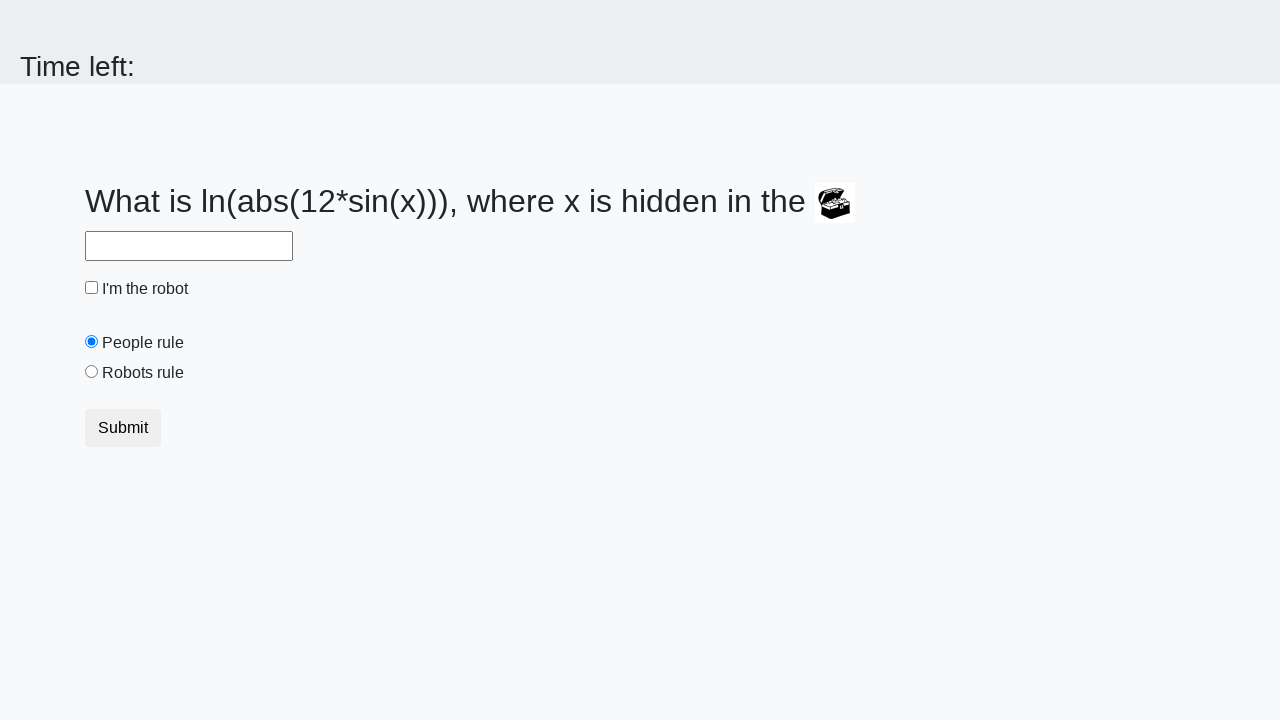

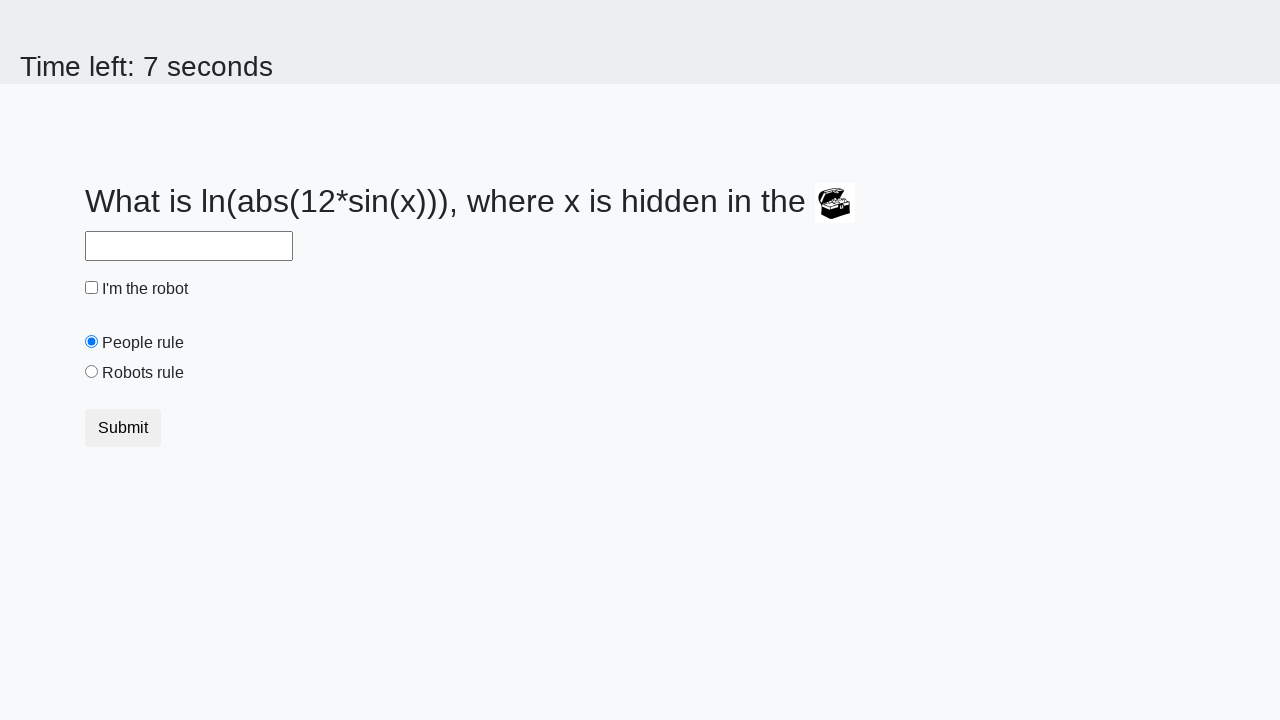